Tests browser navigation controls including back, forward, and refresh operations

Starting URL: http://jf.10086.cn

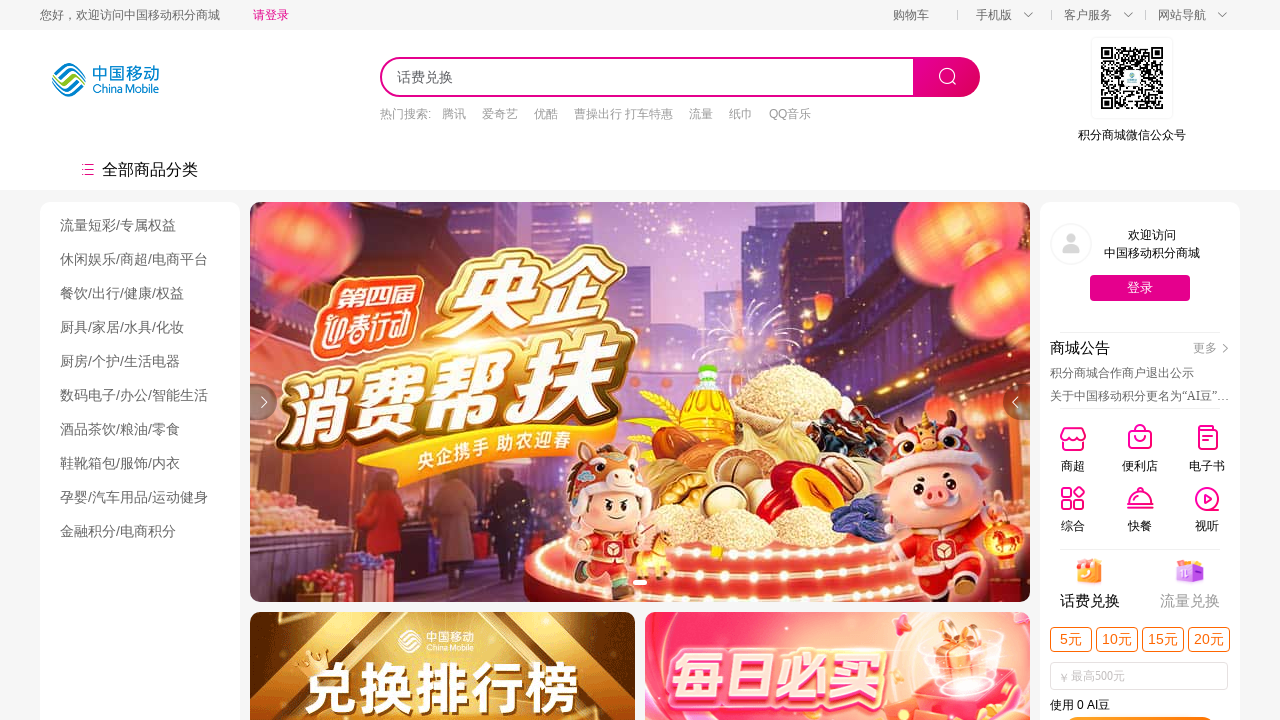

Navigated back using browser back button
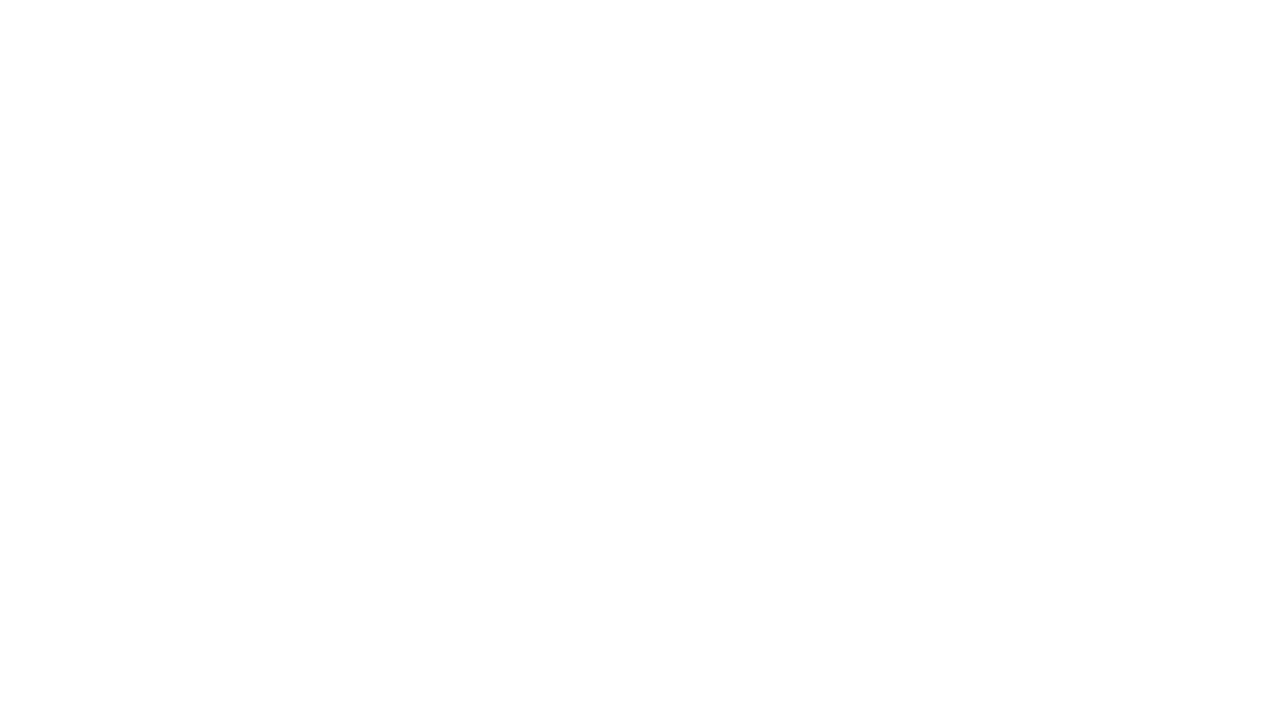

Navigated forward using browser forward button
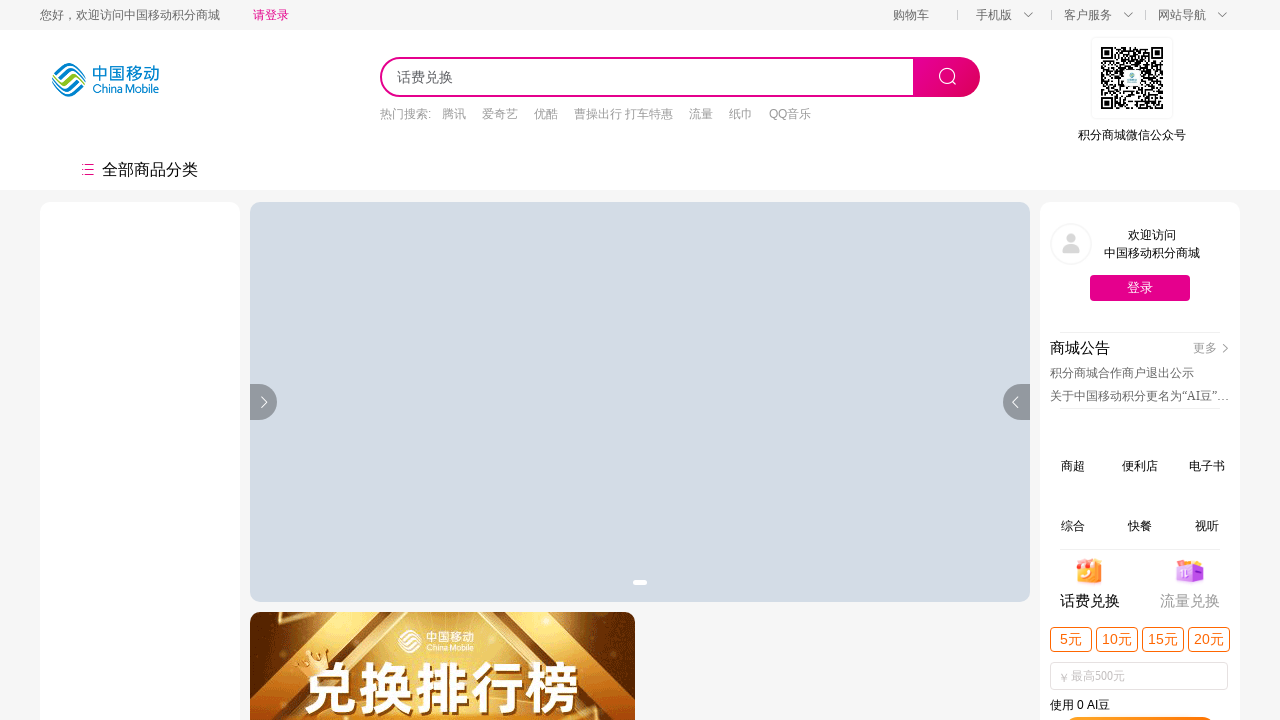

Refreshed the page
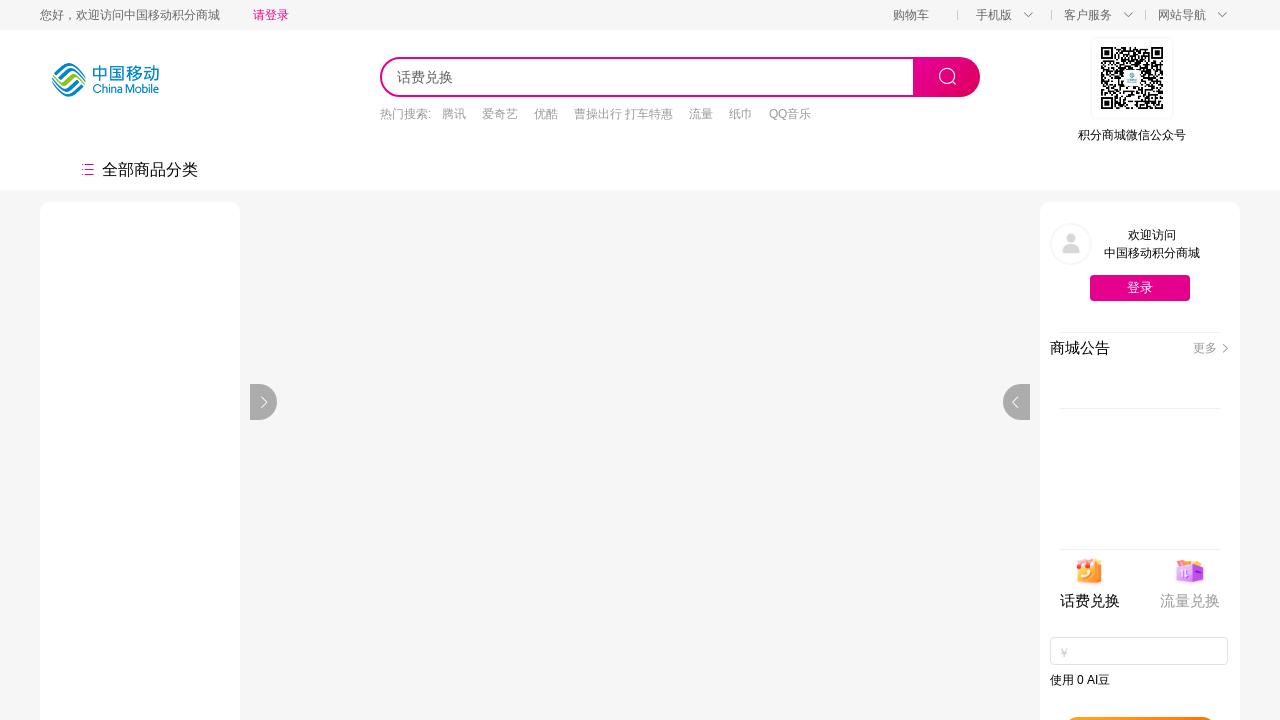

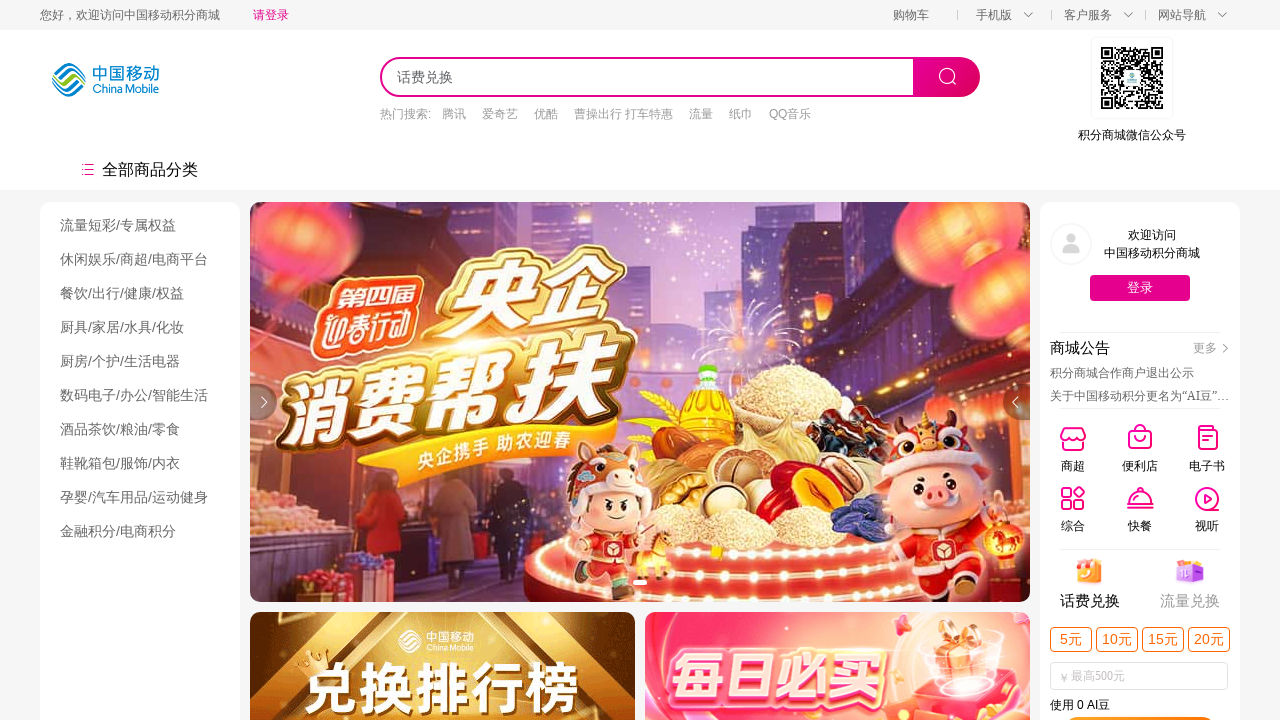